Tests mouse hover functionality by hovering over figure elements and verifying that hidden profile names and links become visible after the hover action.

Starting URL: https://the-internet.herokuapp.com/hovers

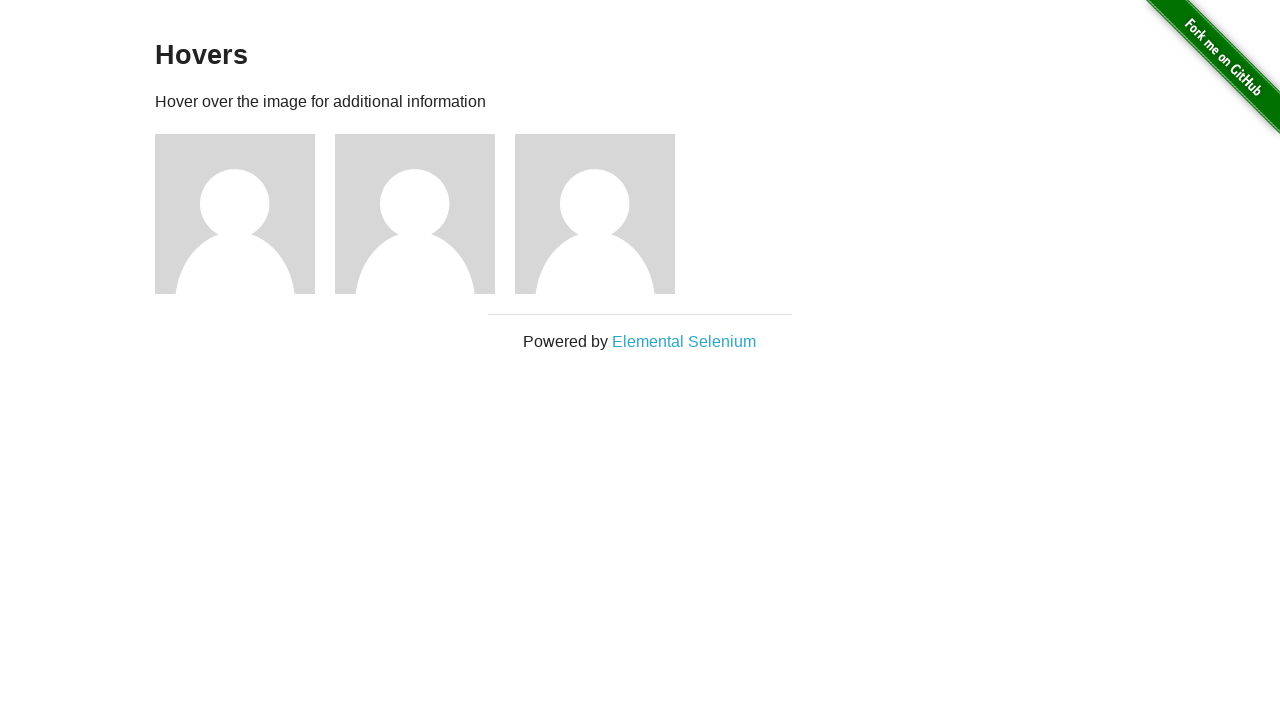

Waited for figure elements to load
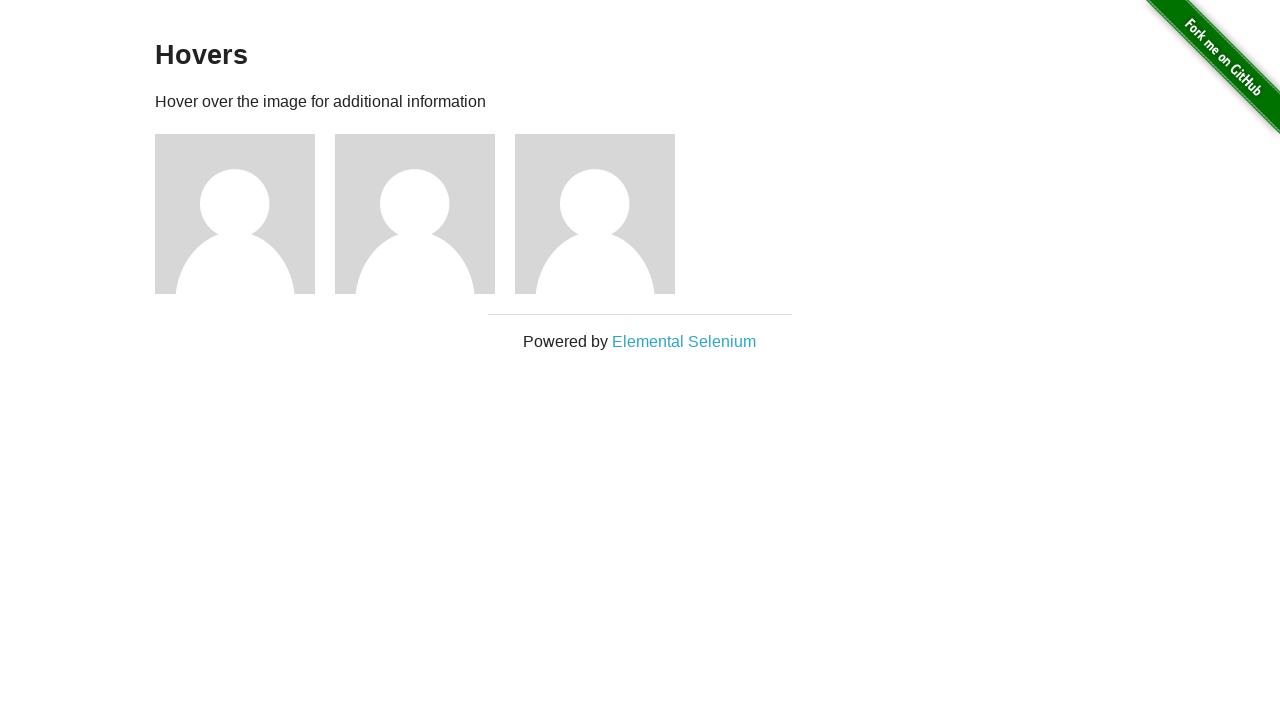

Retrieved all figure elements from the page
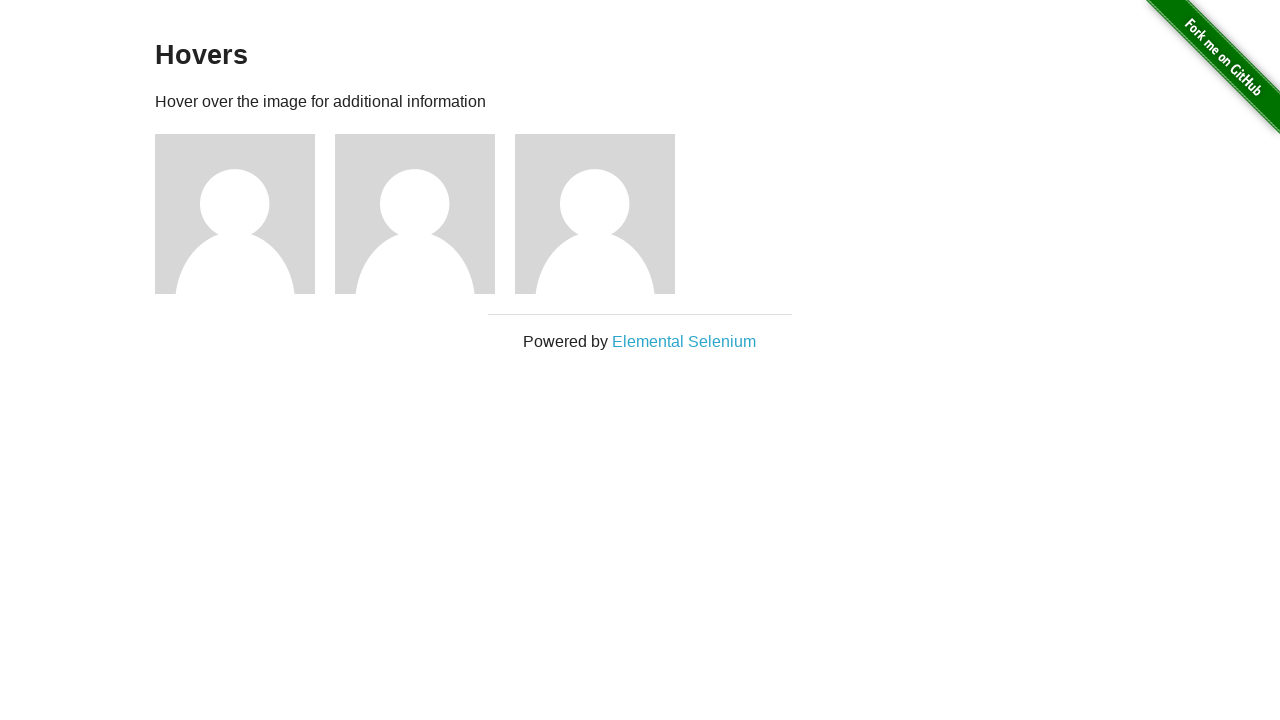

Hovered over a figure element at (245, 214) on .figure >> nth=0
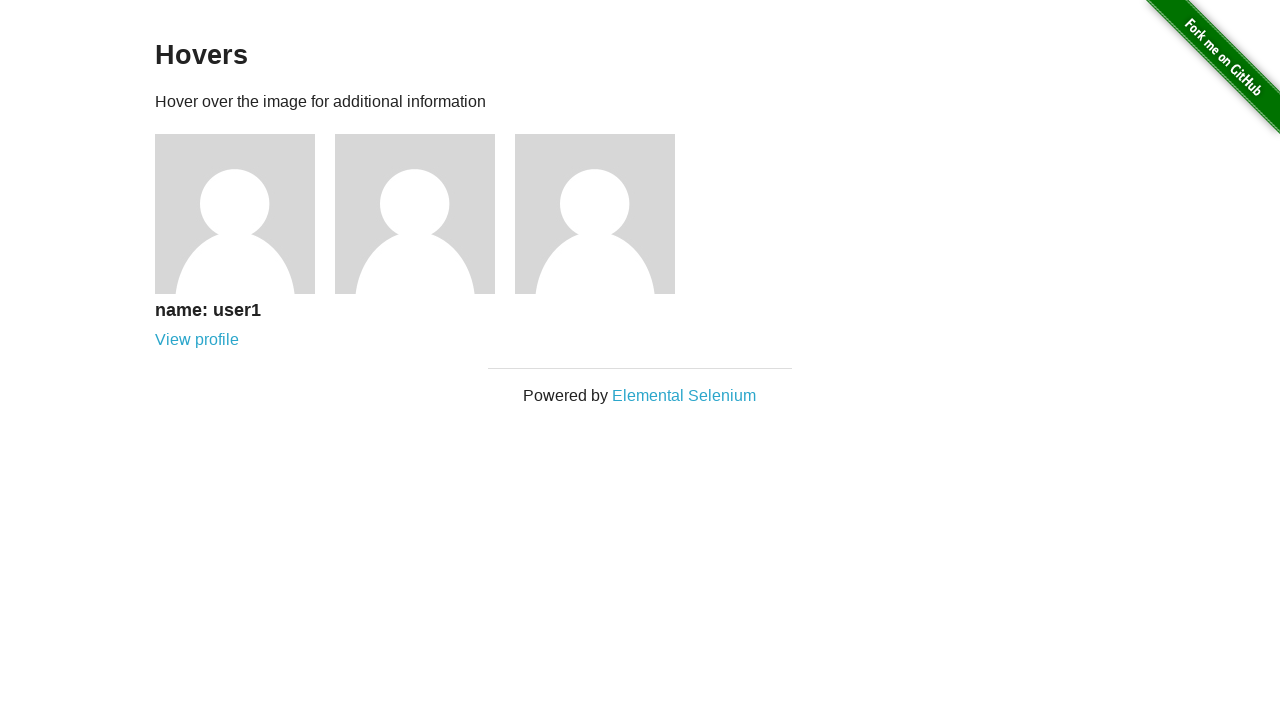

Located profile name and link elements within the figure
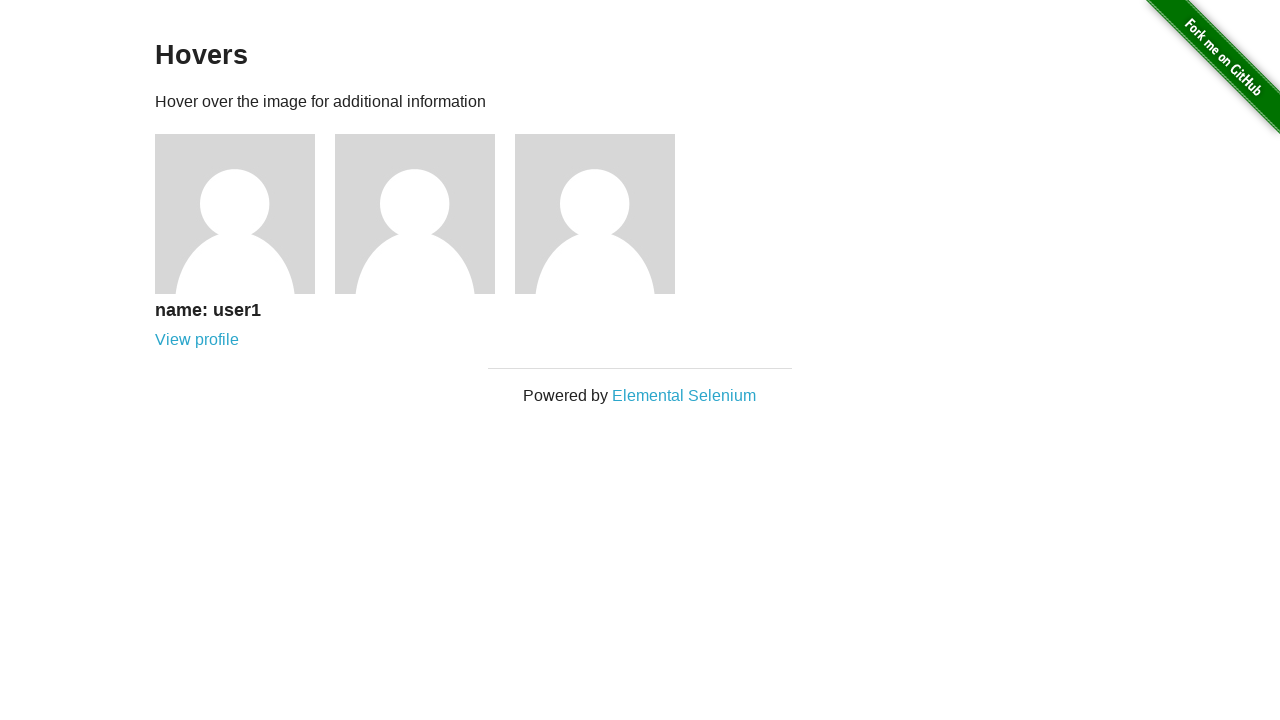

Profile name became visible after hover
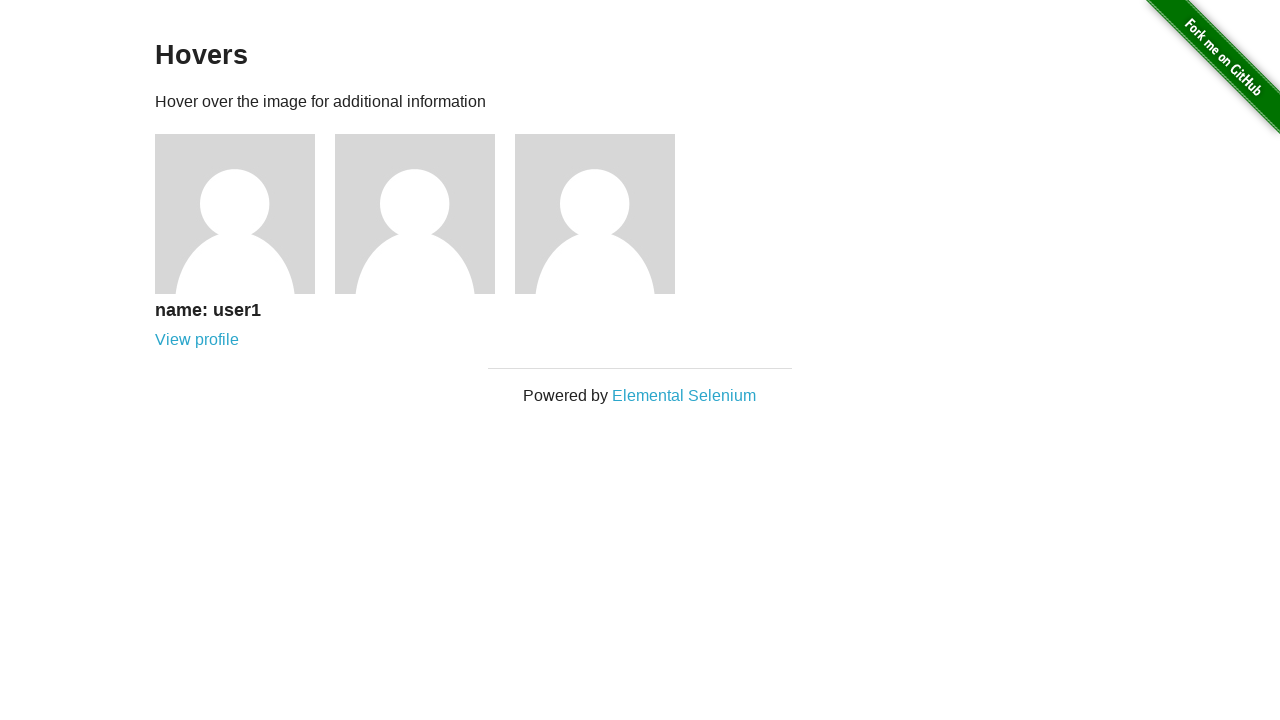

Profile link became visible after hover
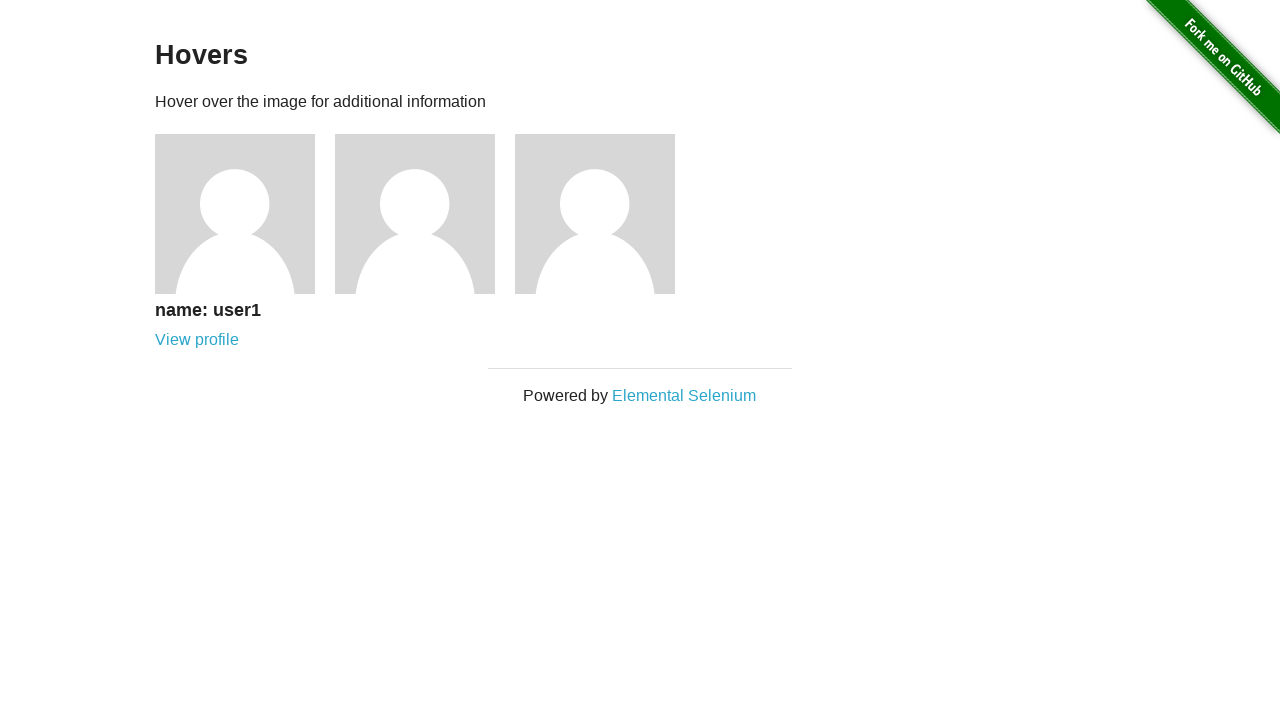

Hovered over a figure element at (425, 214) on .figure >> nth=1
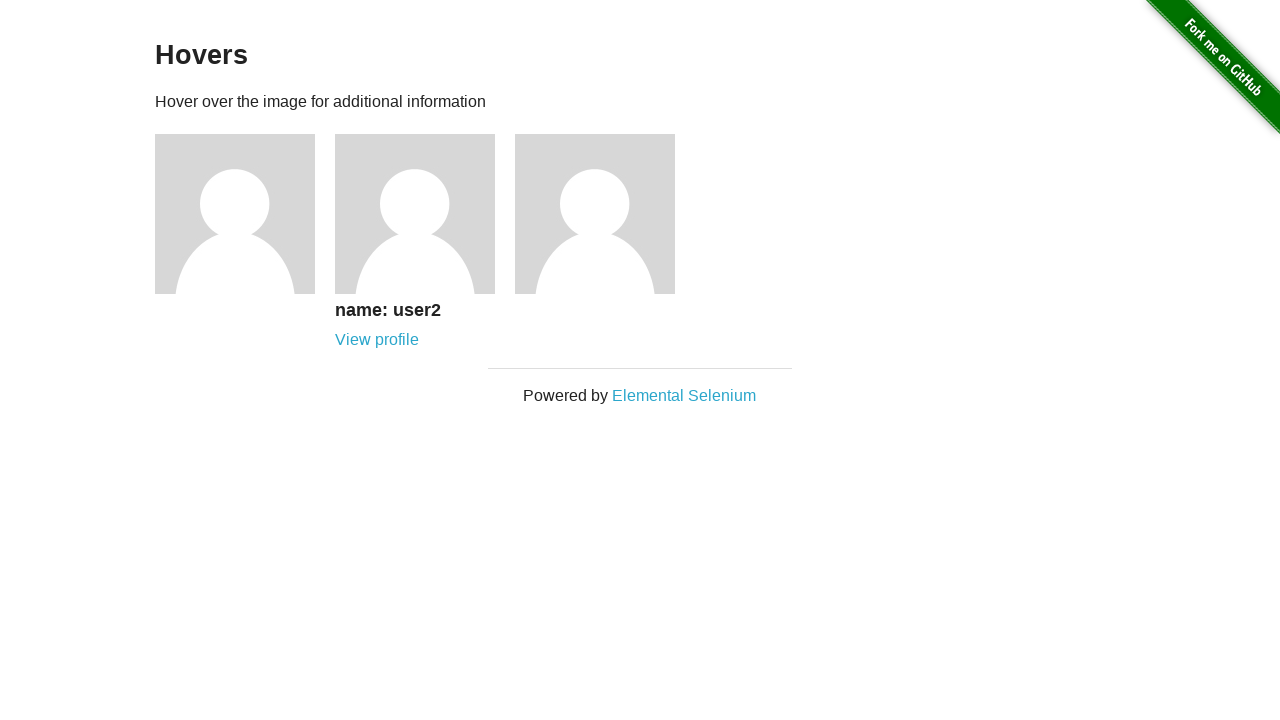

Located profile name and link elements within the figure
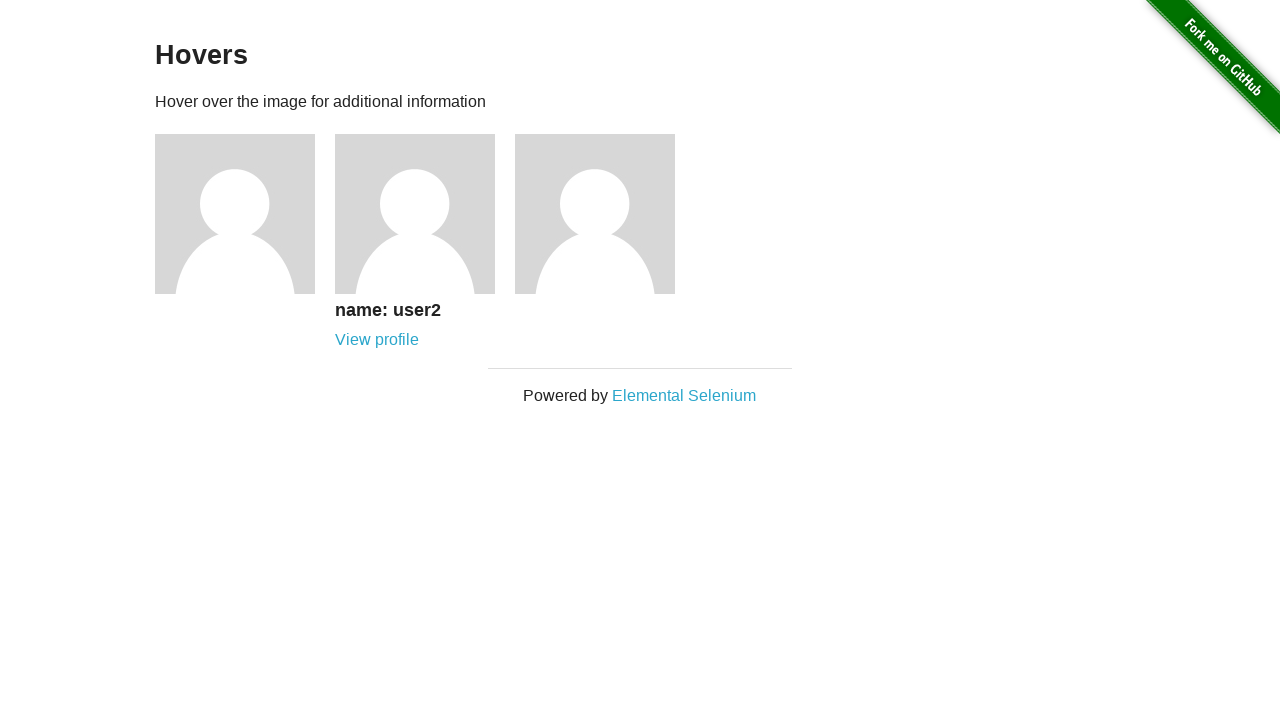

Profile name became visible after hover
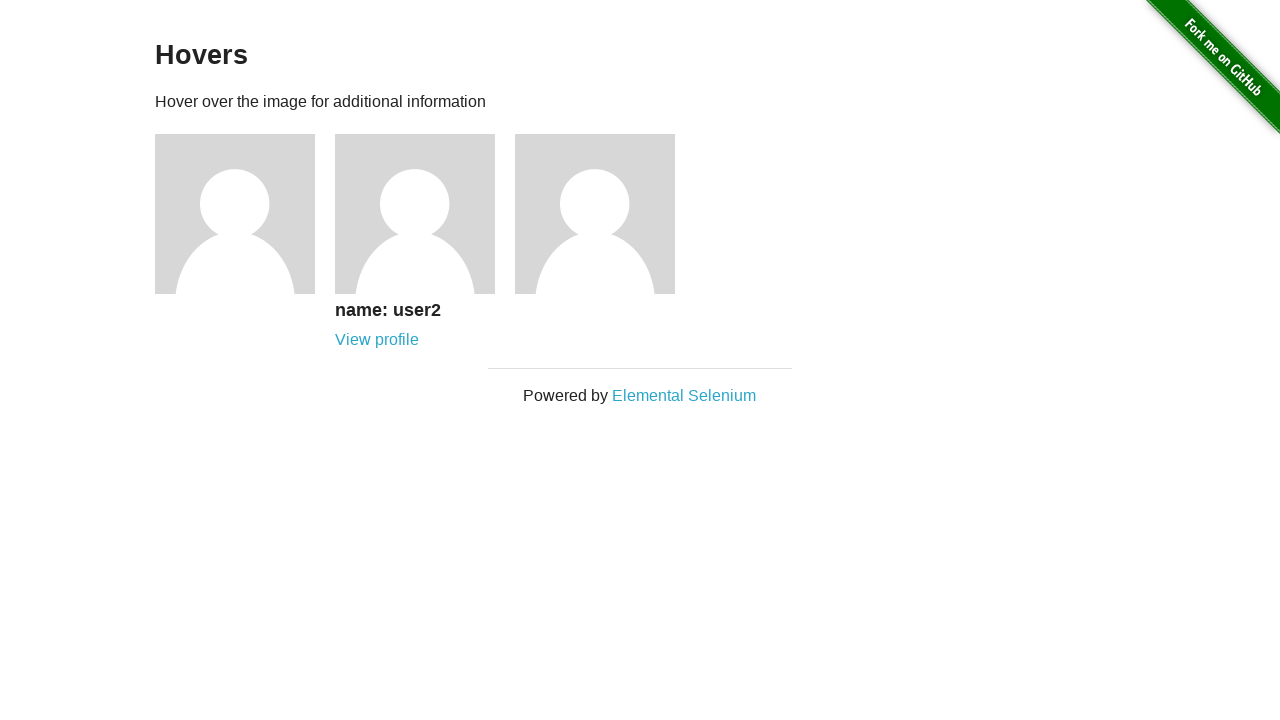

Profile link became visible after hover
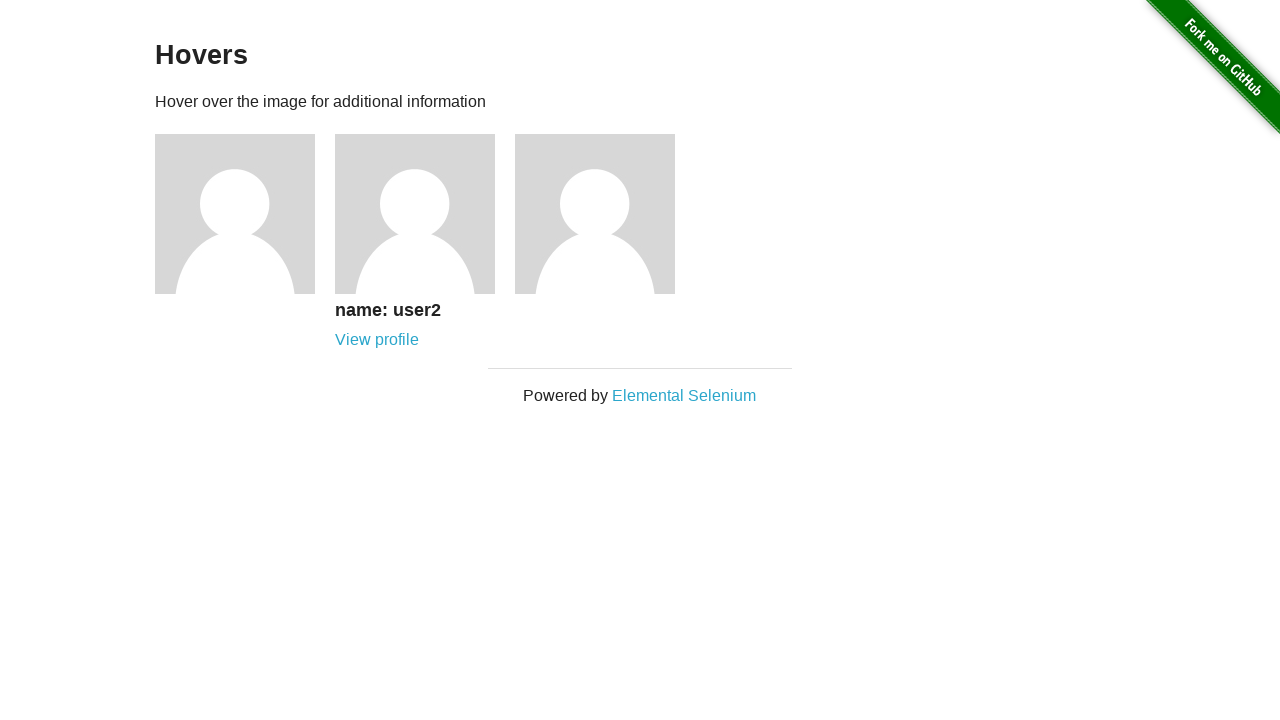

Hovered over a figure element at (605, 214) on .figure >> nth=2
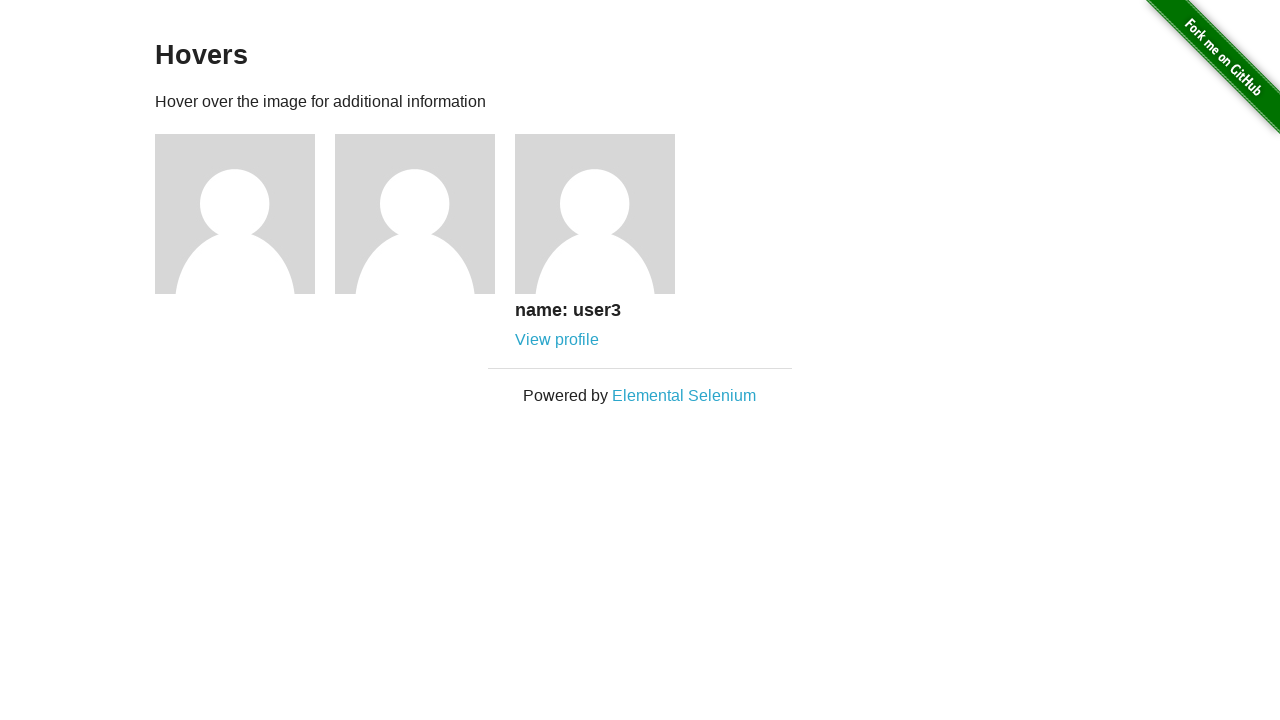

Located profile name and link elements within the figure
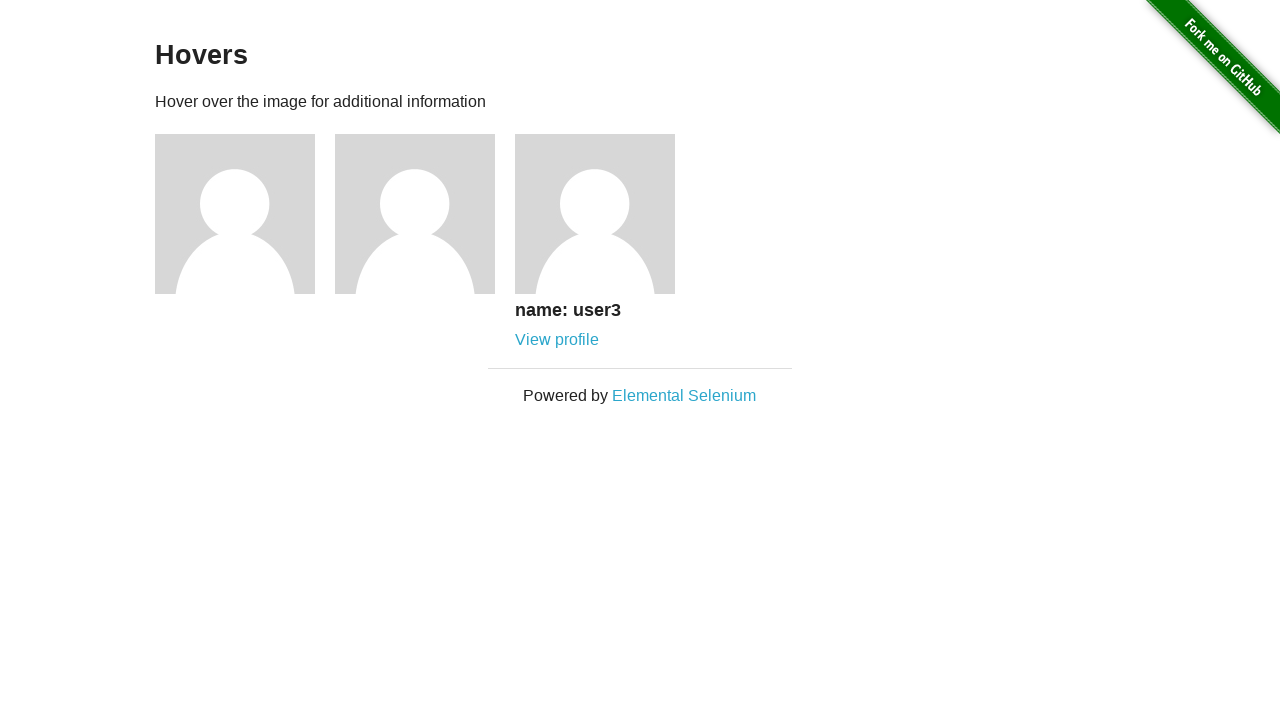

Profile name became visible after hover
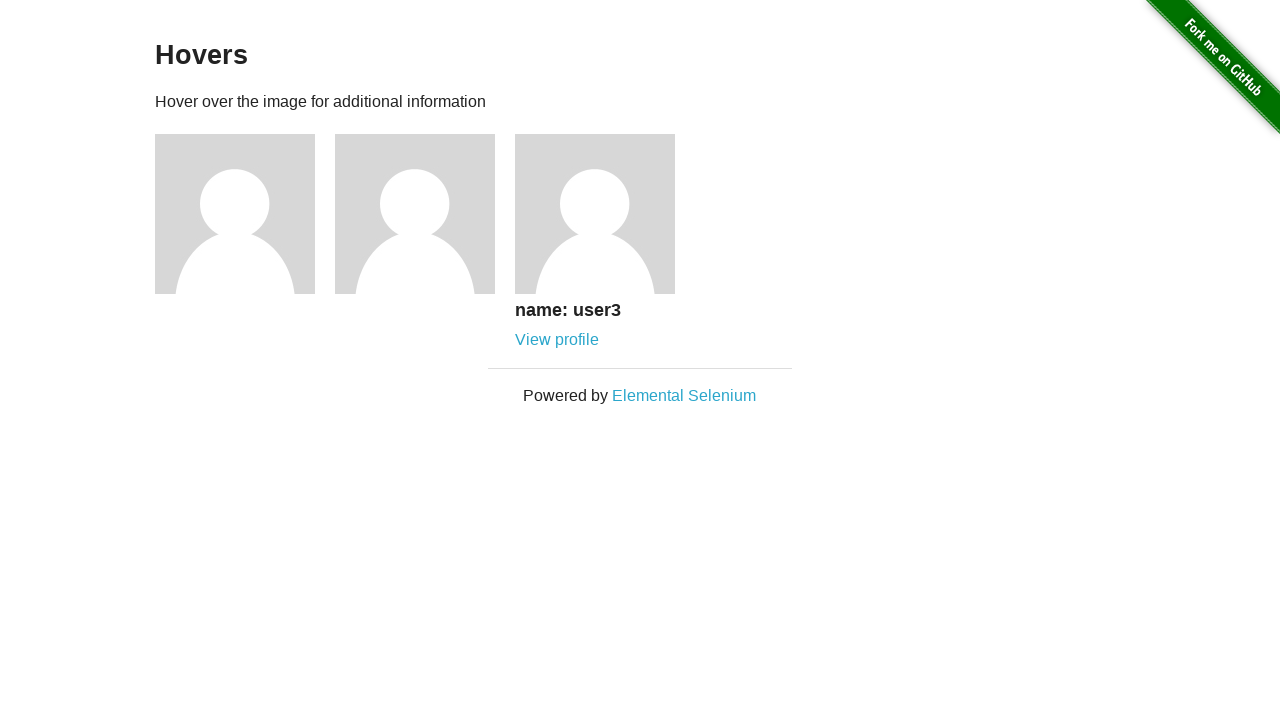

Profile link became visible after hover
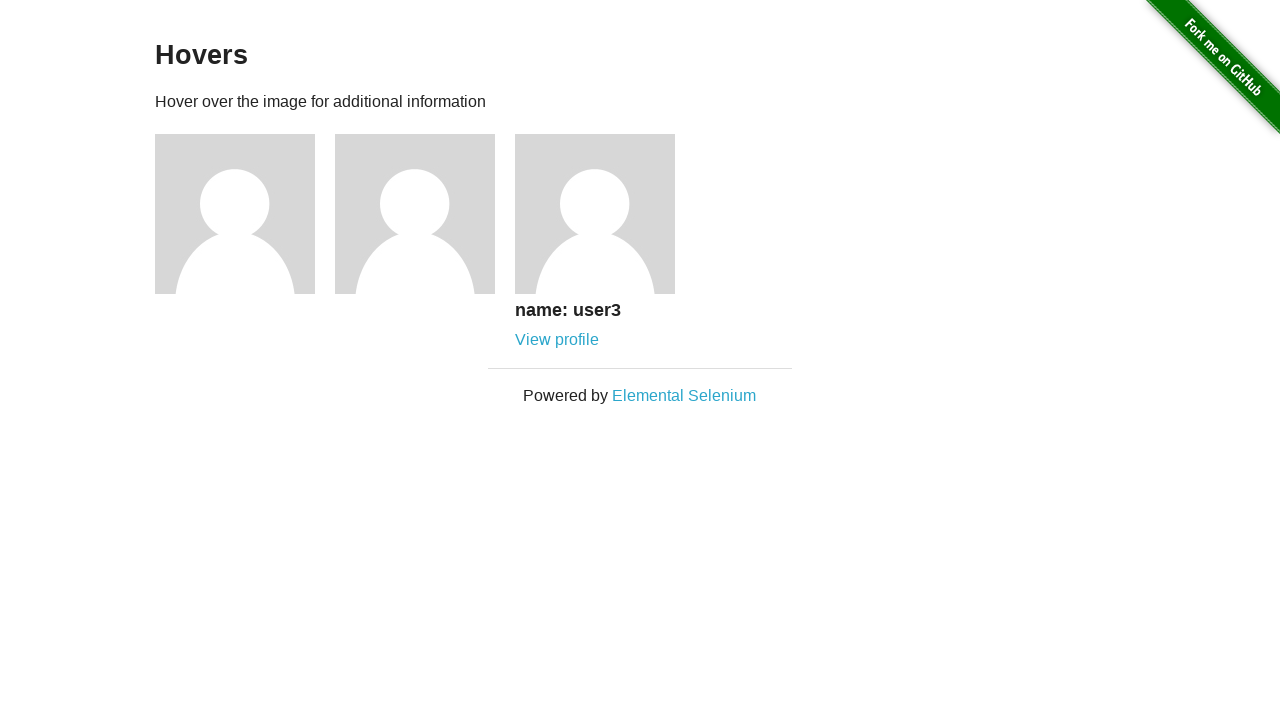

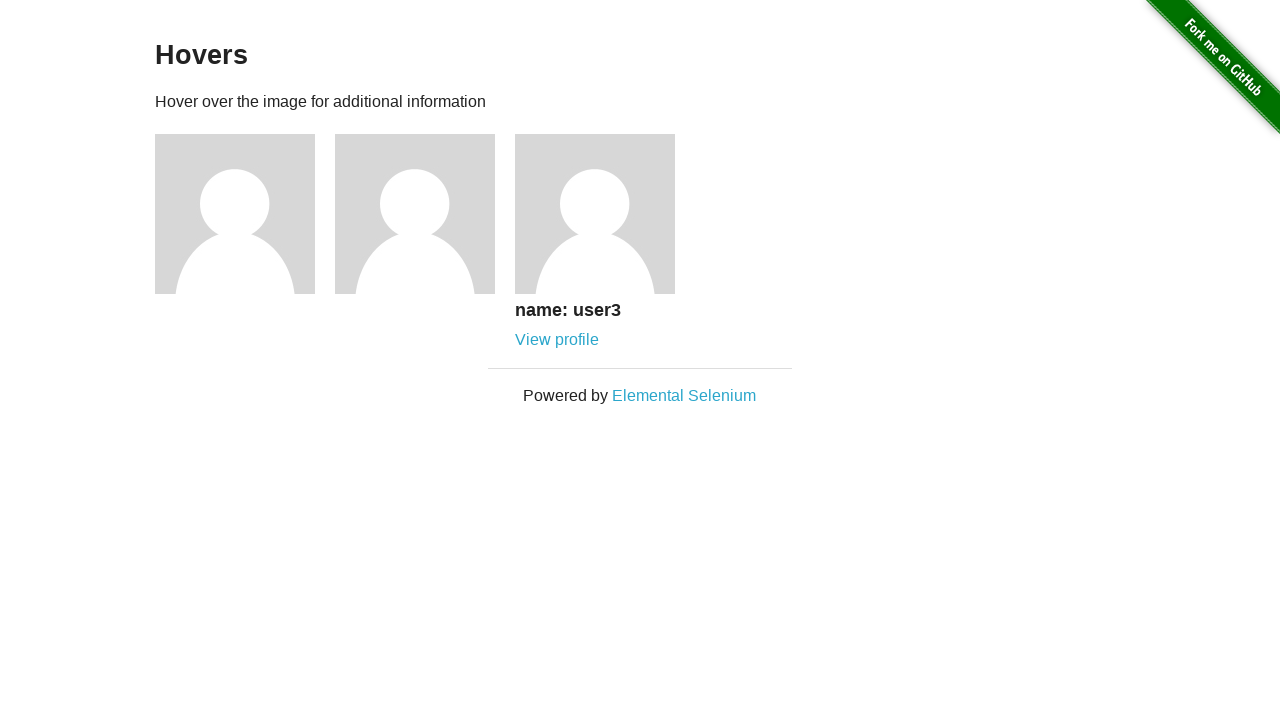